Tests clicking a button that triggers an alert after a 5-second delay and accepts it

Starting URL: https://demoqa.com/alerts

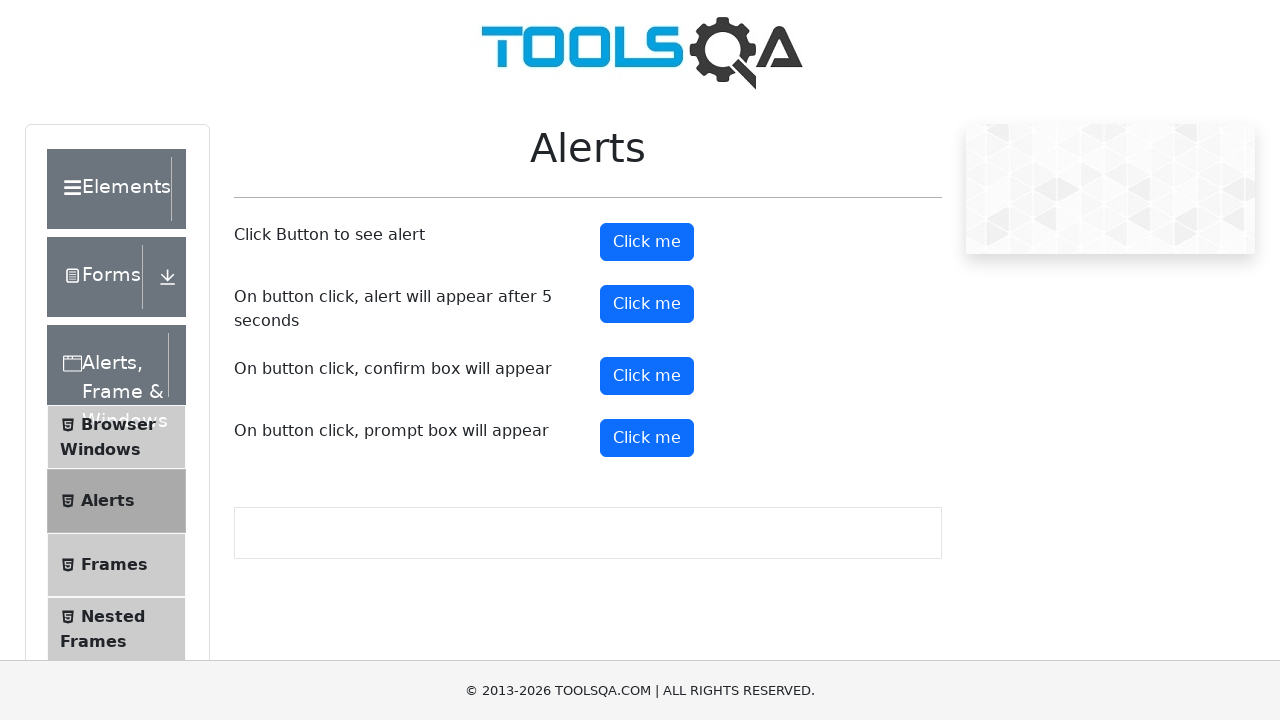

Set up dialog handler to accept alerts
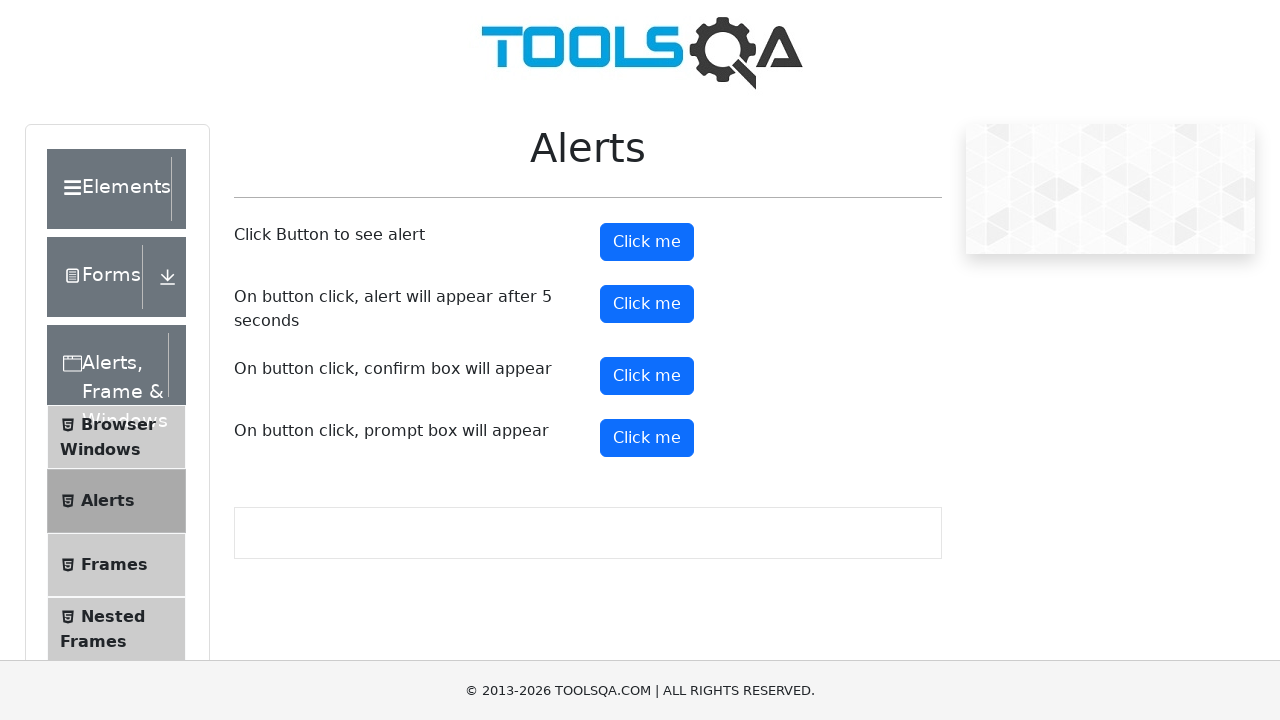

Clicked timer alert button at (647, 304) on #timerAlertButton
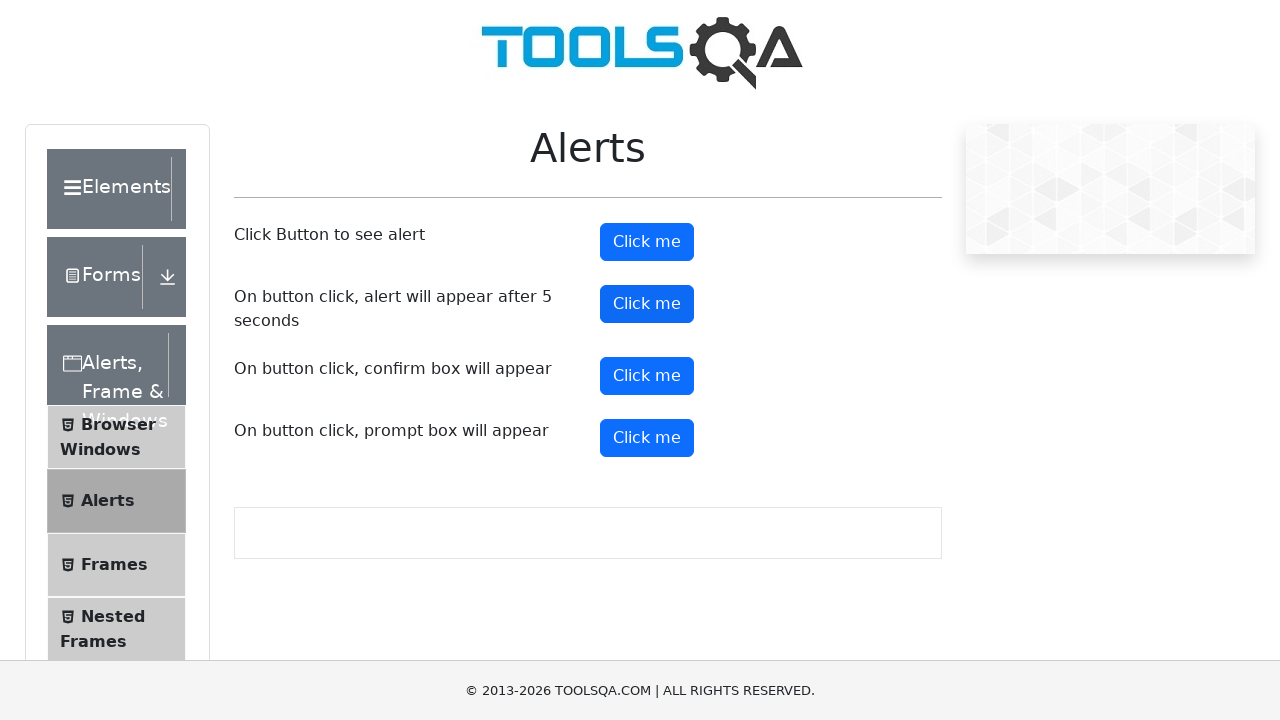

Waited 5.5 seconds for alert to appear and be accepted
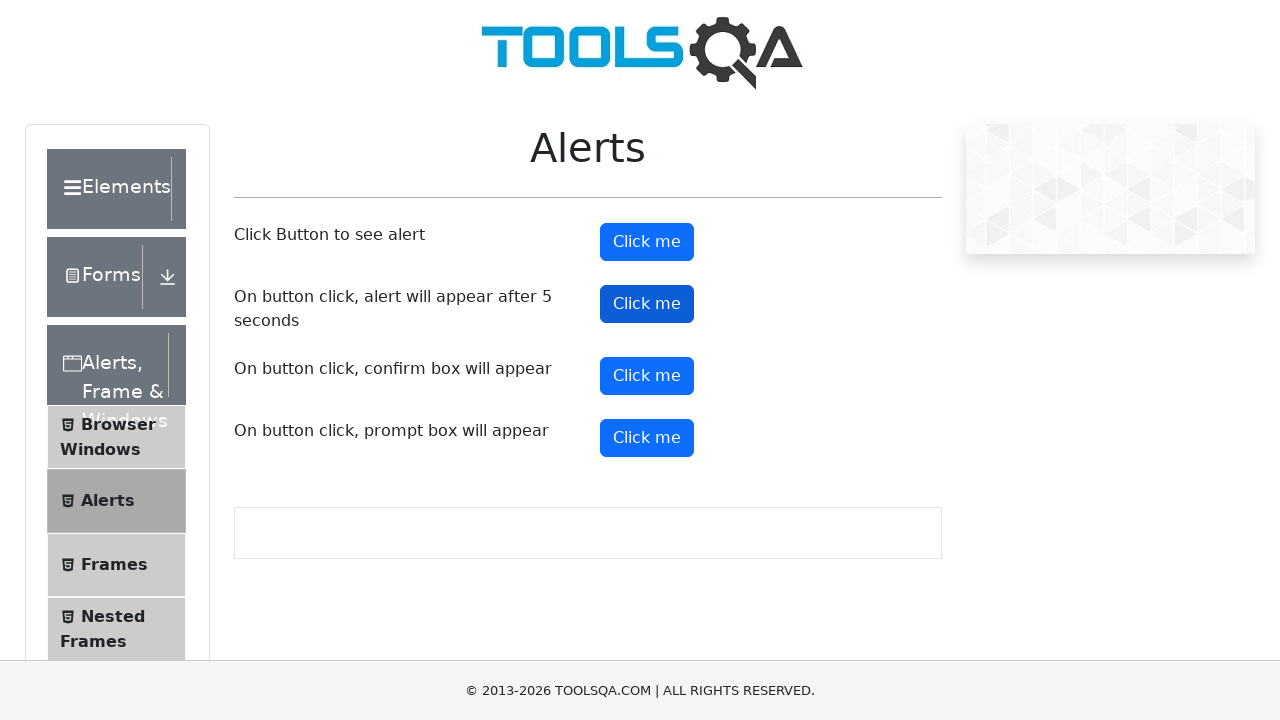

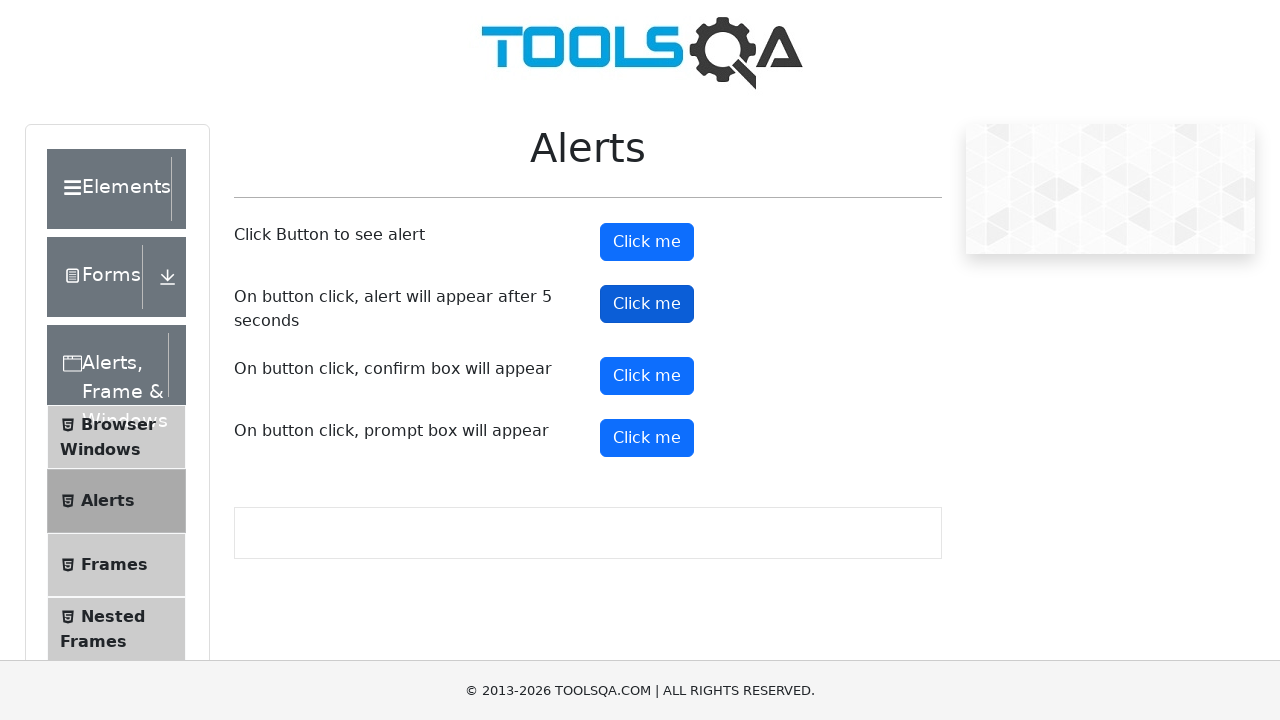